Tests the Text Box form by navigating to the Elements section, filling in a username field, submitting the form, and verifying the displayed name.

Starting URL: https://demoqa.com

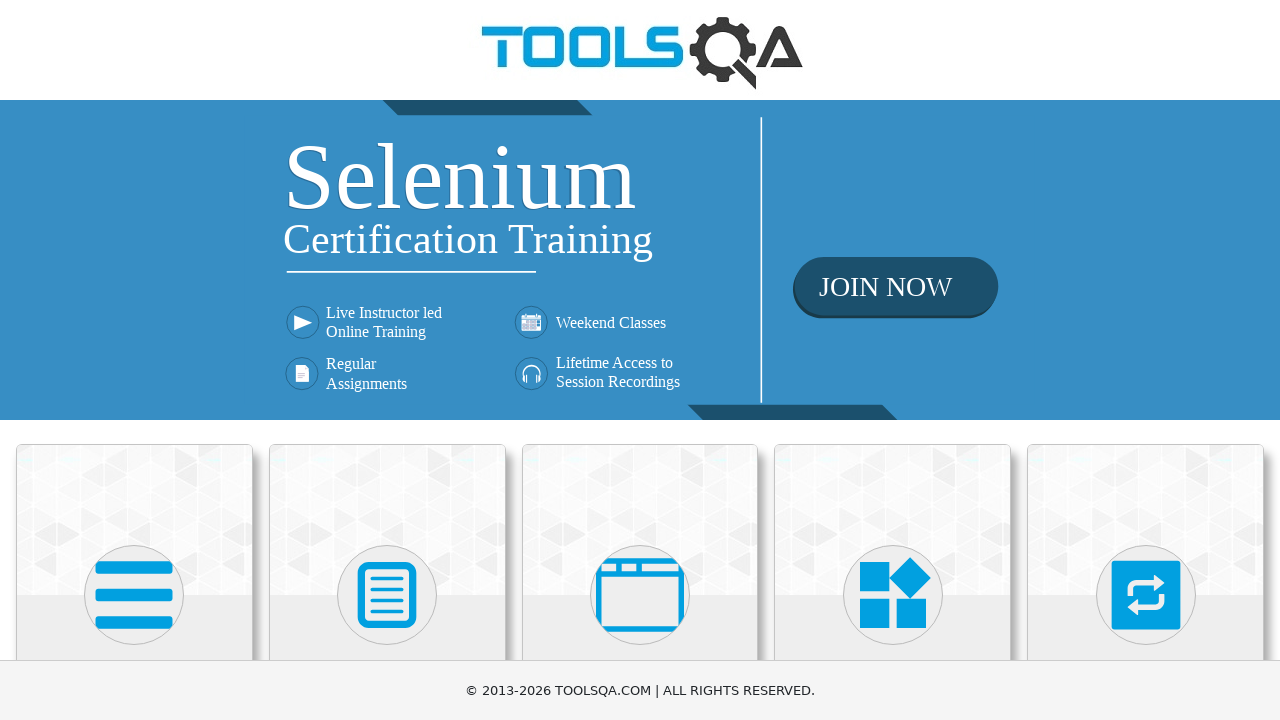

Clicked on Elements card at (134, 360) on text=Elements
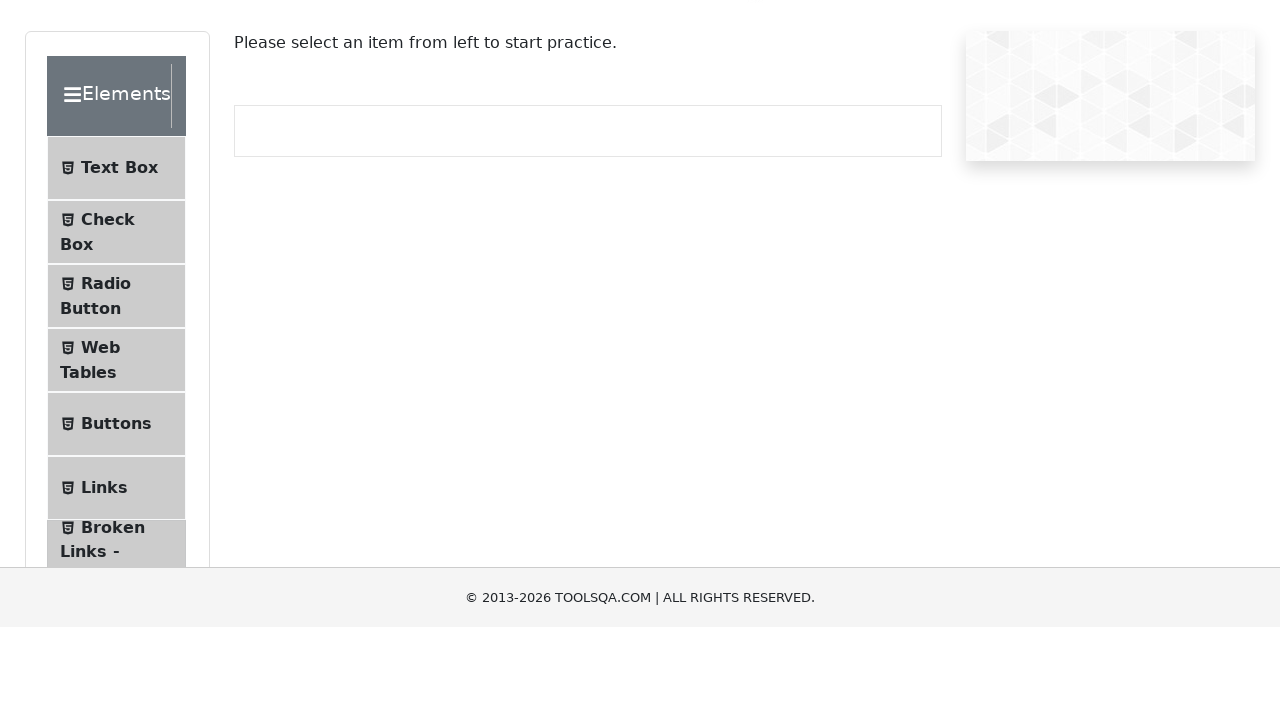

Clicked on Text Box menu item in left panel at (119, 261) on div.left-pannel >> text="Text Box"
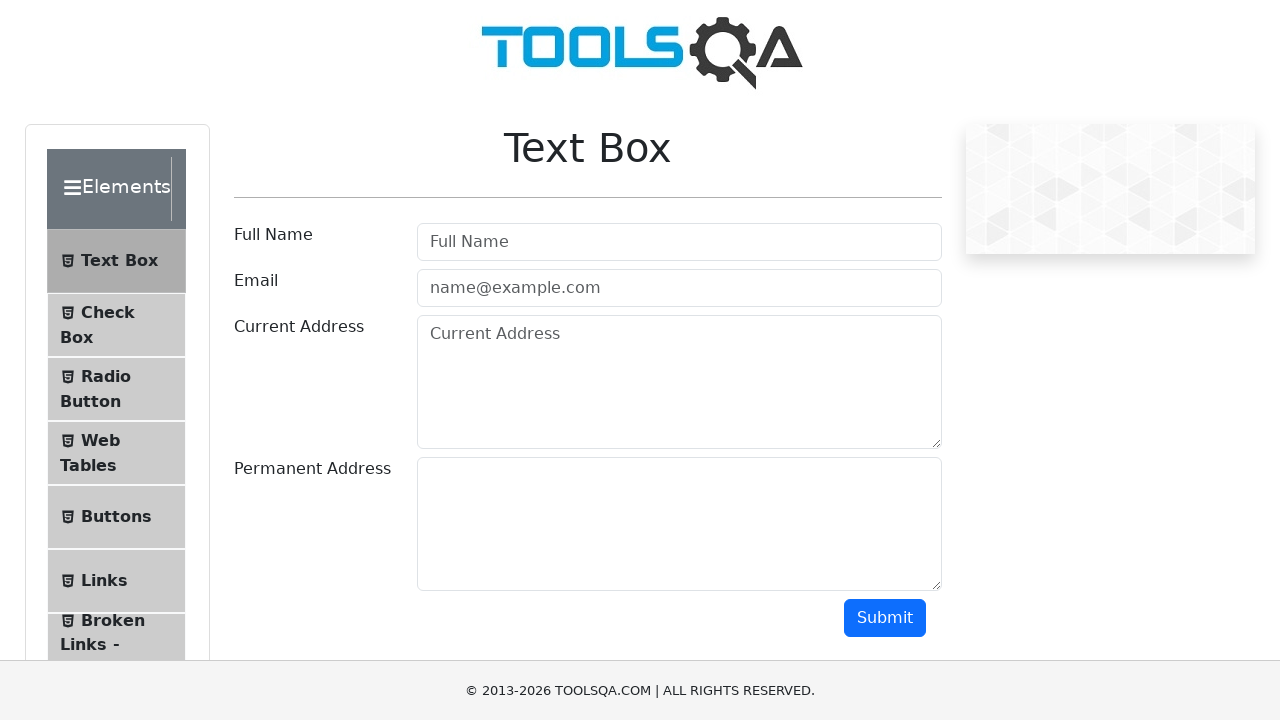

Filled username field with 'Jojoe' on #userName
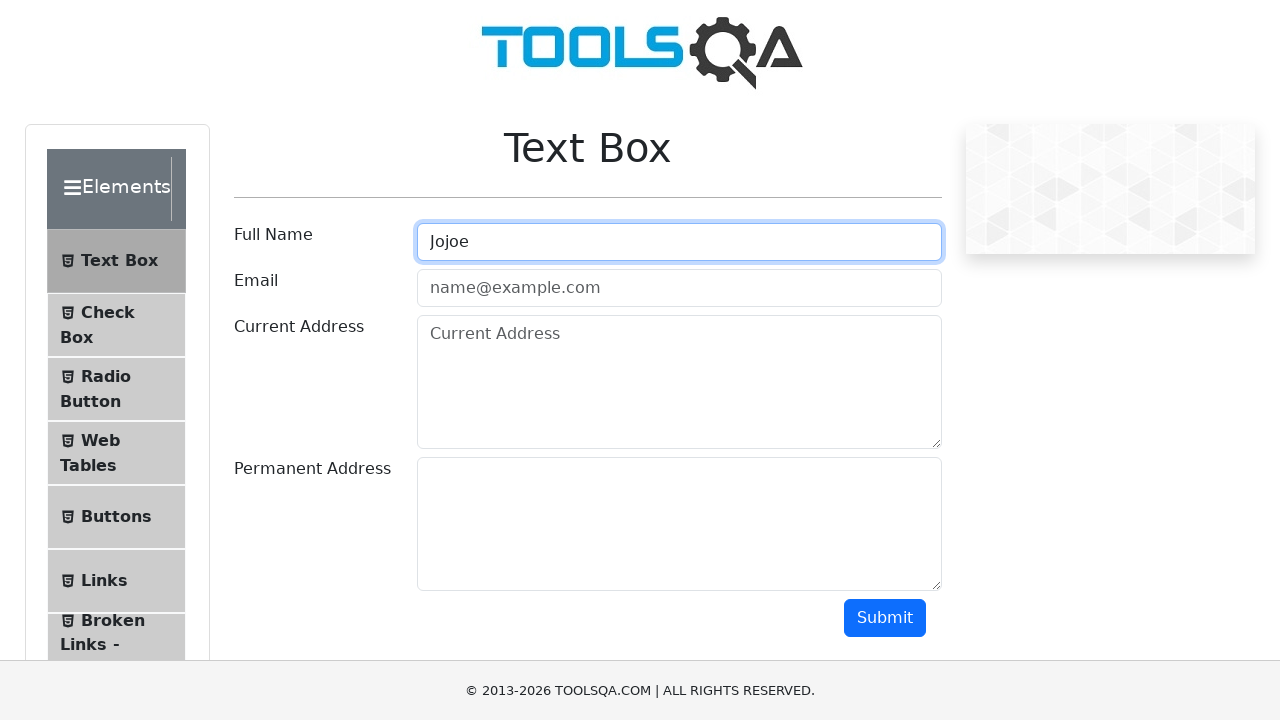

Clicked submit button to submit the form at (885, 618) on #submit
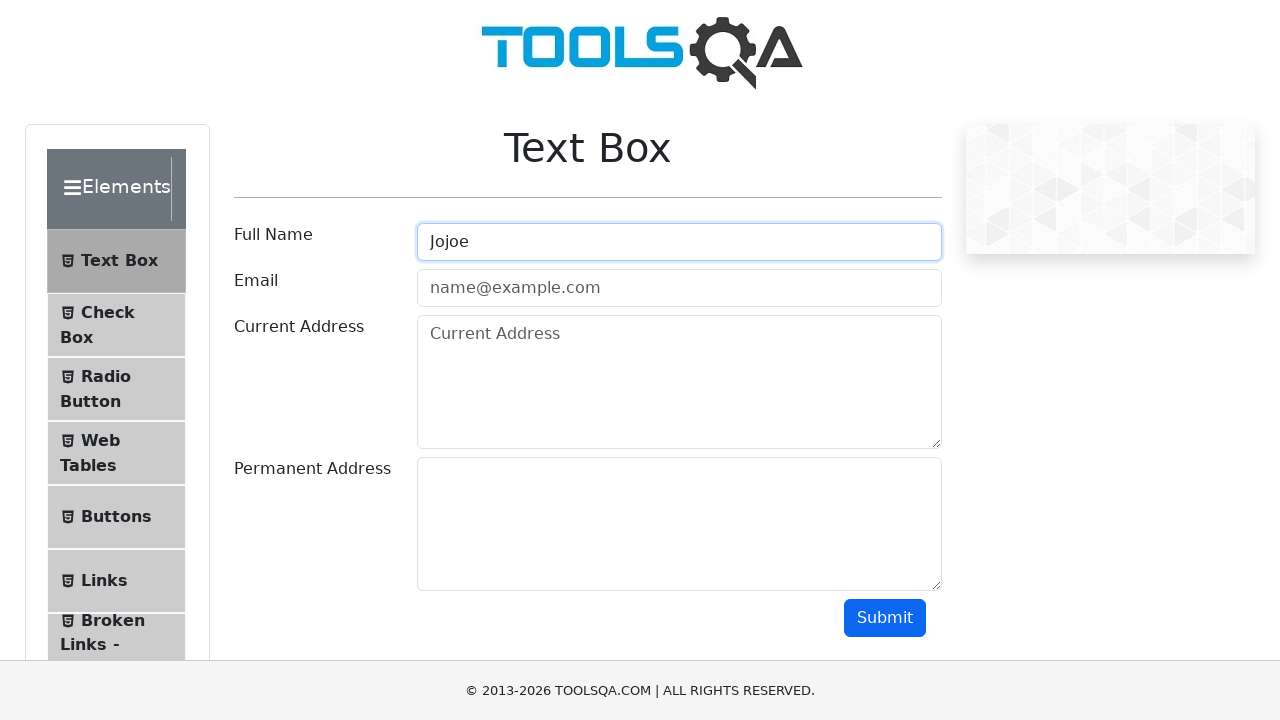

Verified that the name element is displayed after form submission
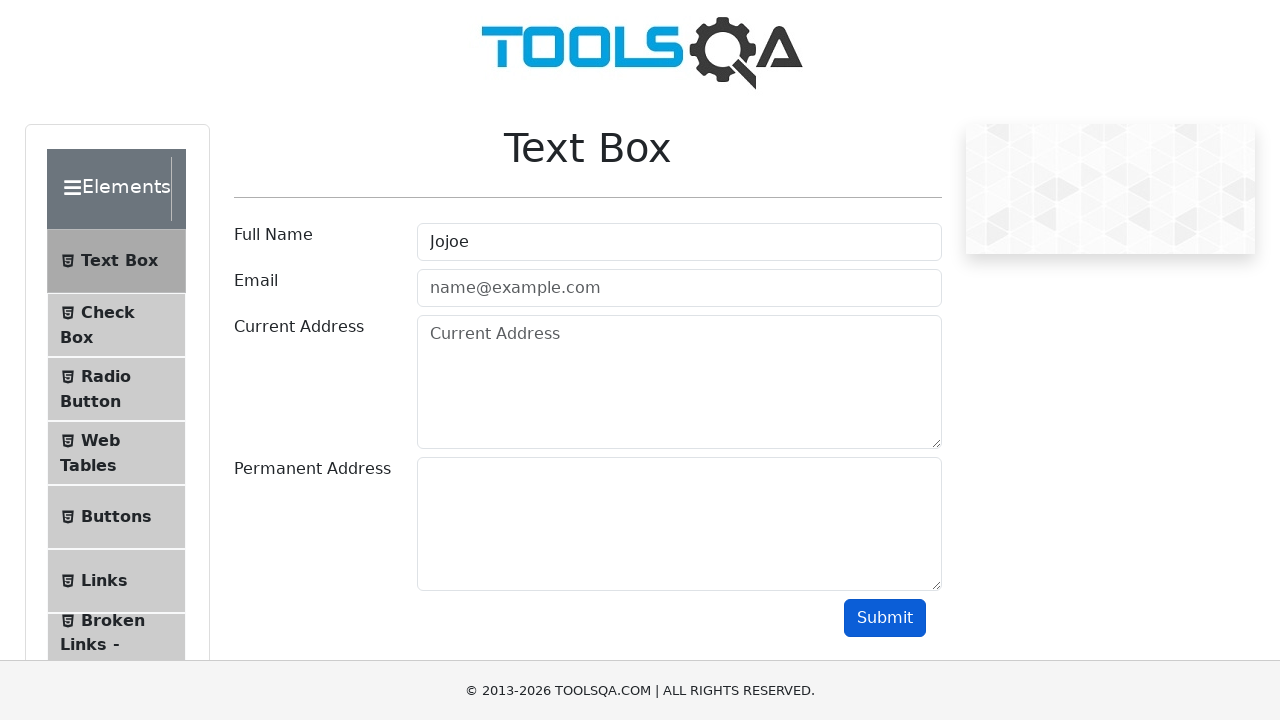

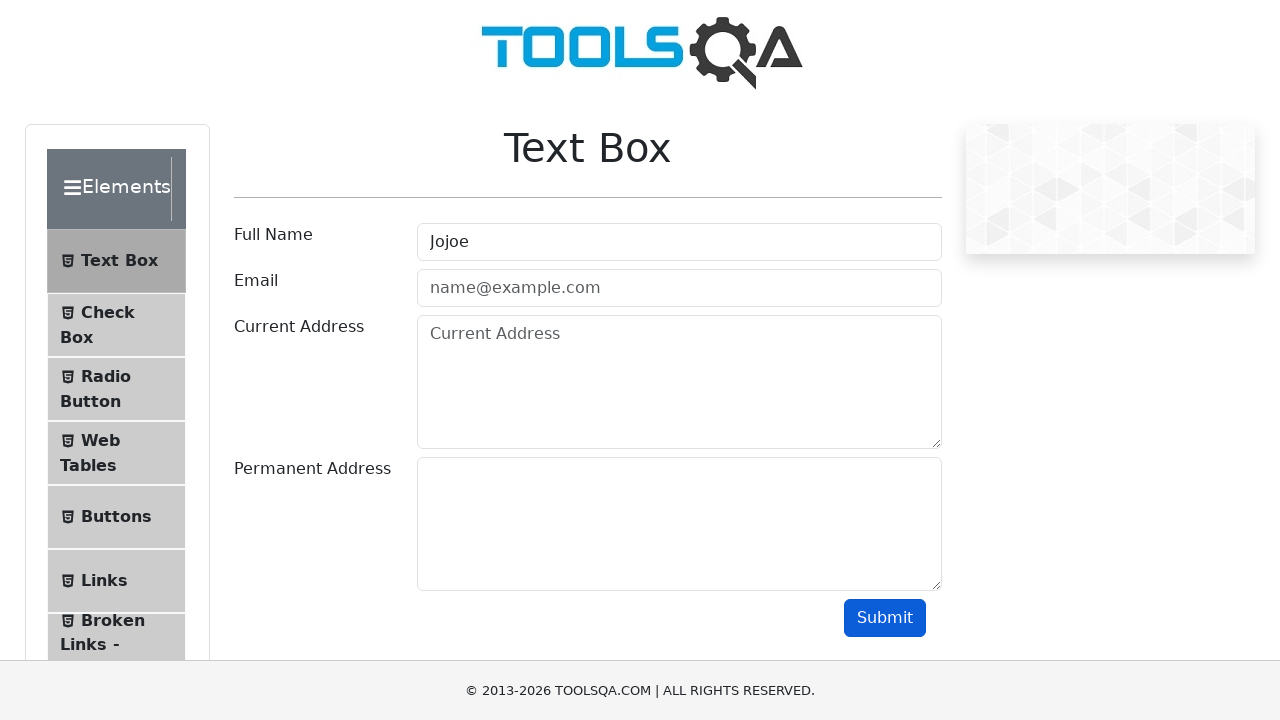